Tests the text-box form on demoqa.com by filling in full name, email, current address, and permanent address fields, then submitting the form and verifying the output.

Starting URL: http://demoqa.com/text-box

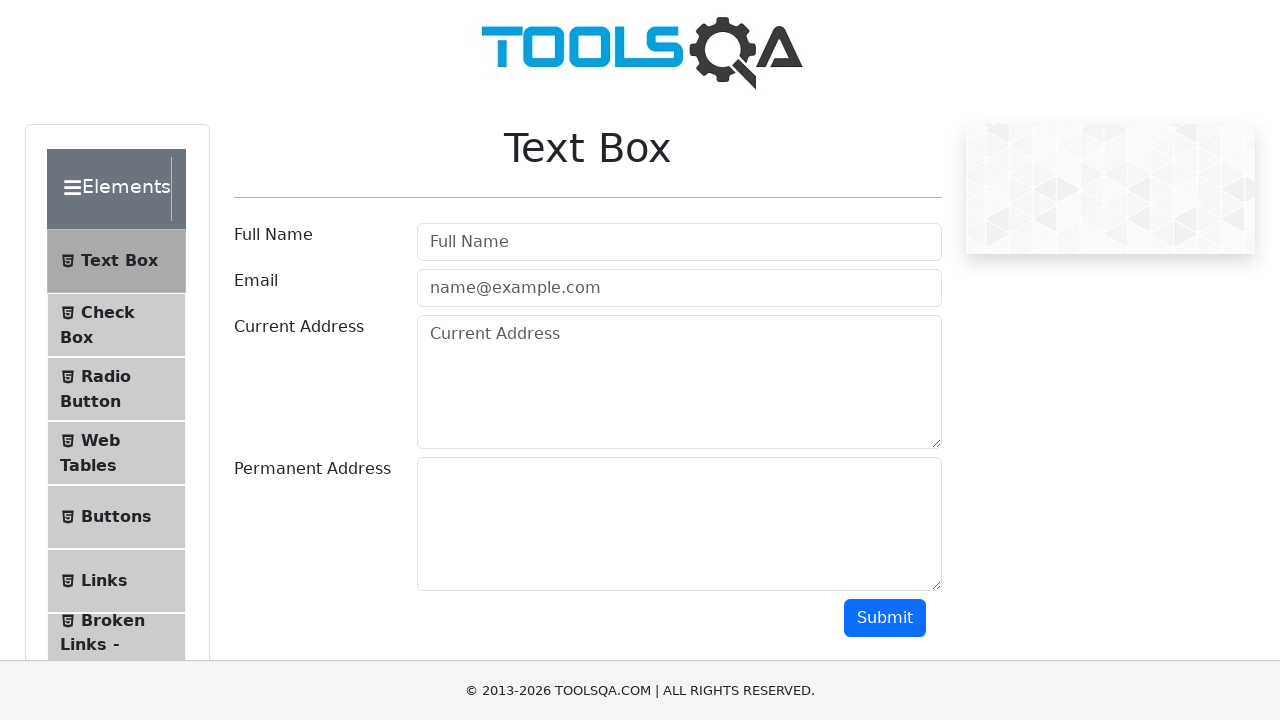

Filled full name field with 'Automation' on #userName
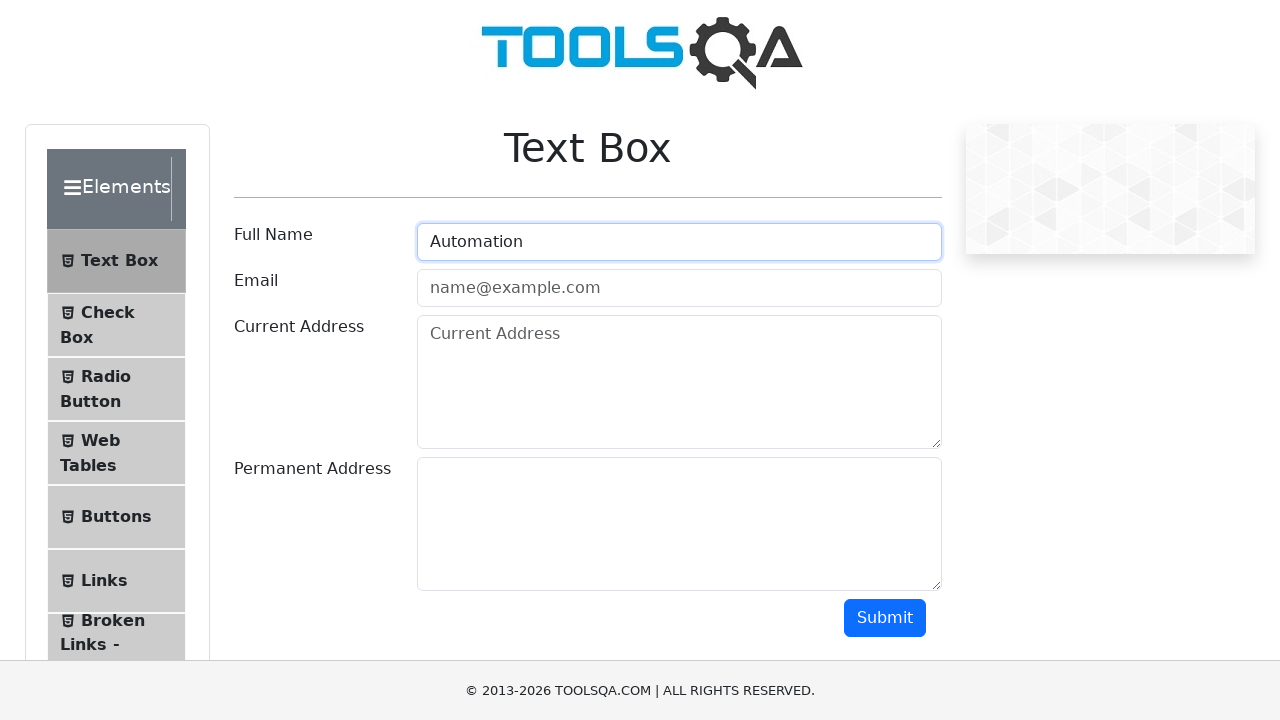

Filled email field with 'Testing@gmail.com' on #userEmail
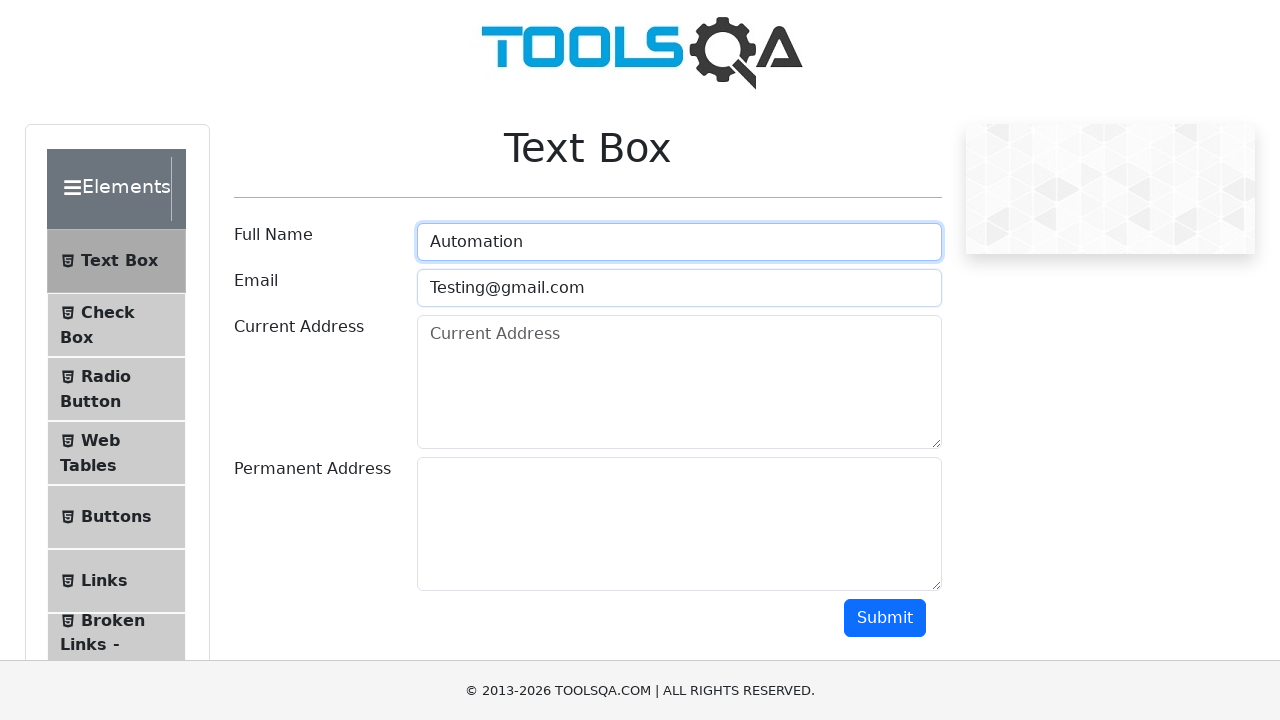

Filled current address field with 'Testing Current Address part 1' on #currentAddress
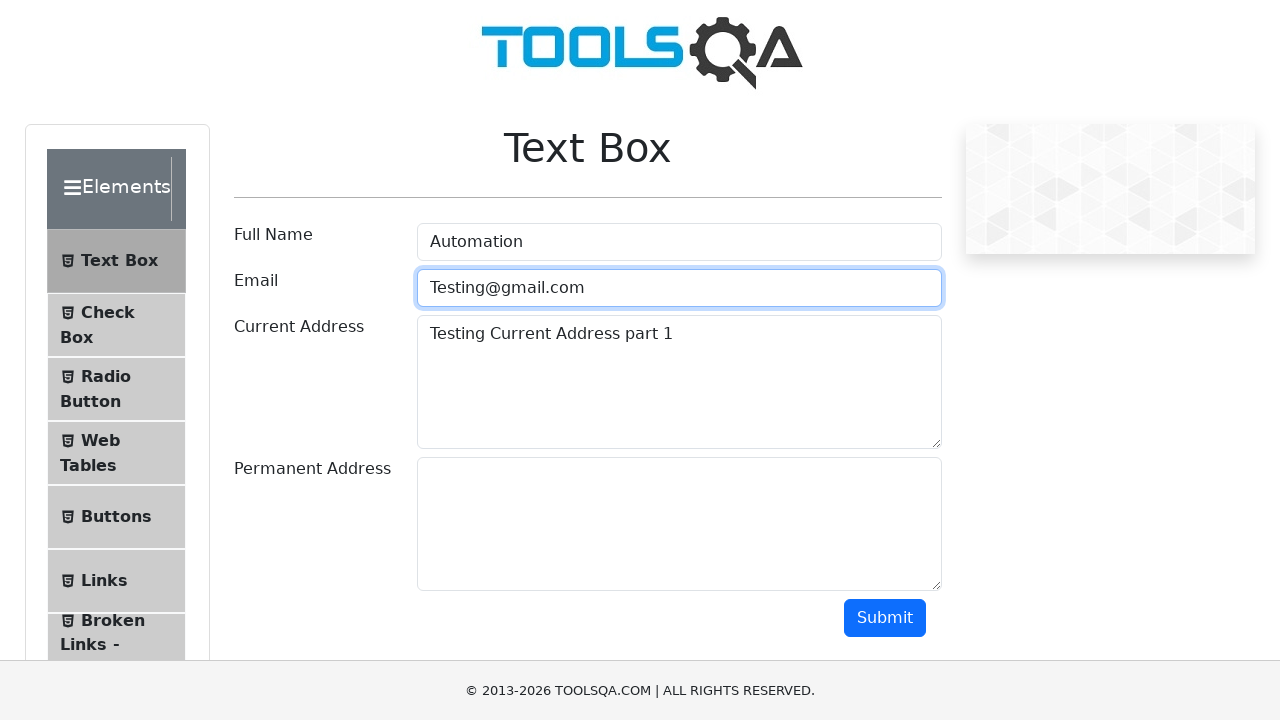

Filled permanent address field with 'Testing Current Address part 2' on #permanentAddress
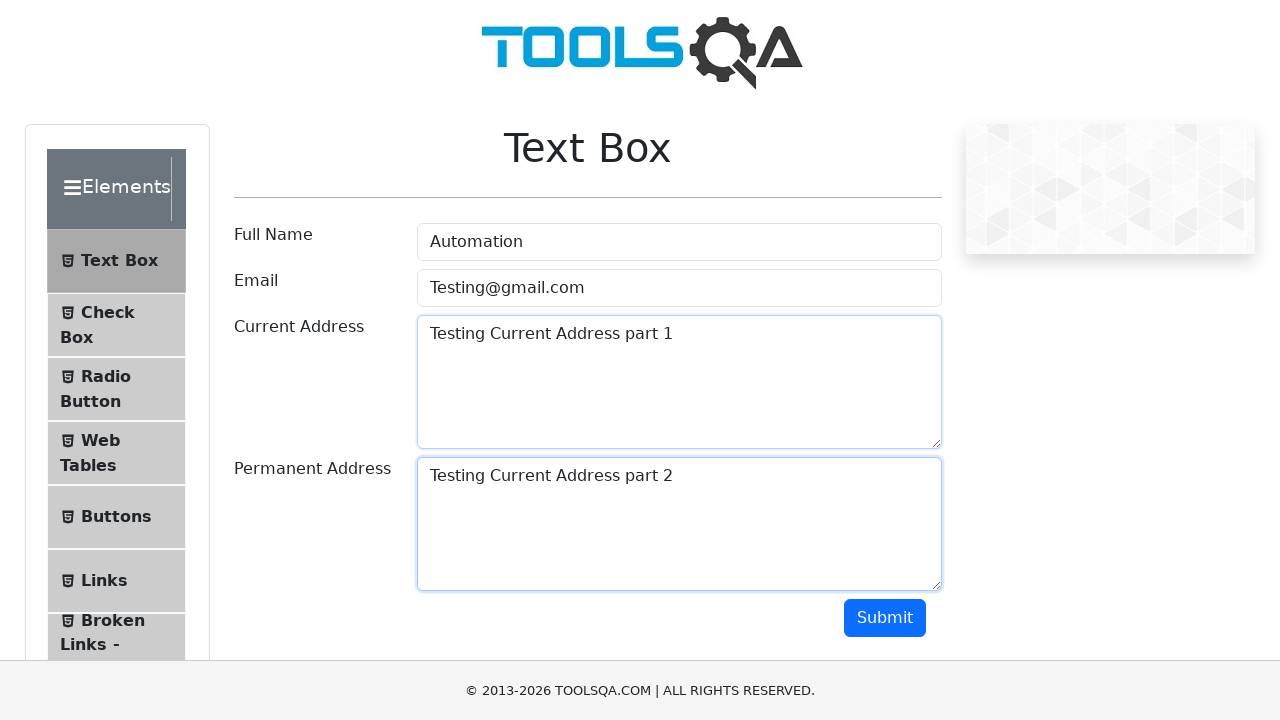

Clicked submit button to submit the form at (885, 618) on #submit
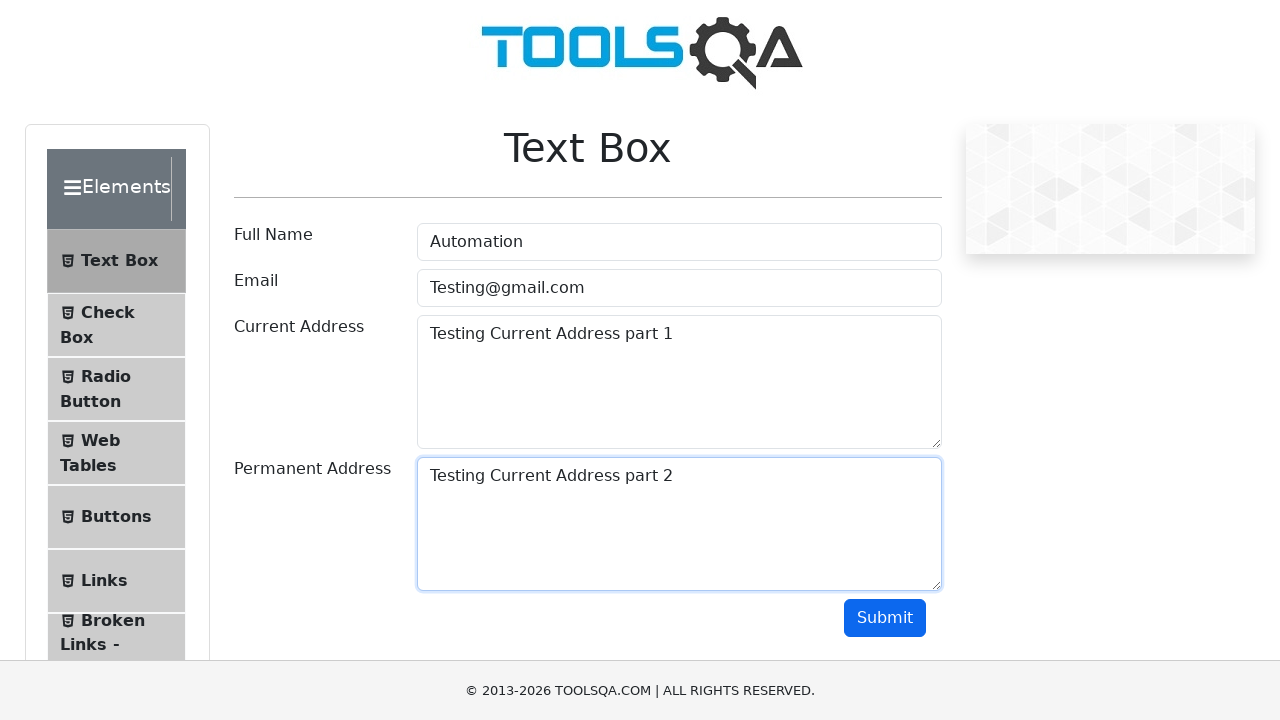

Form output section appeared
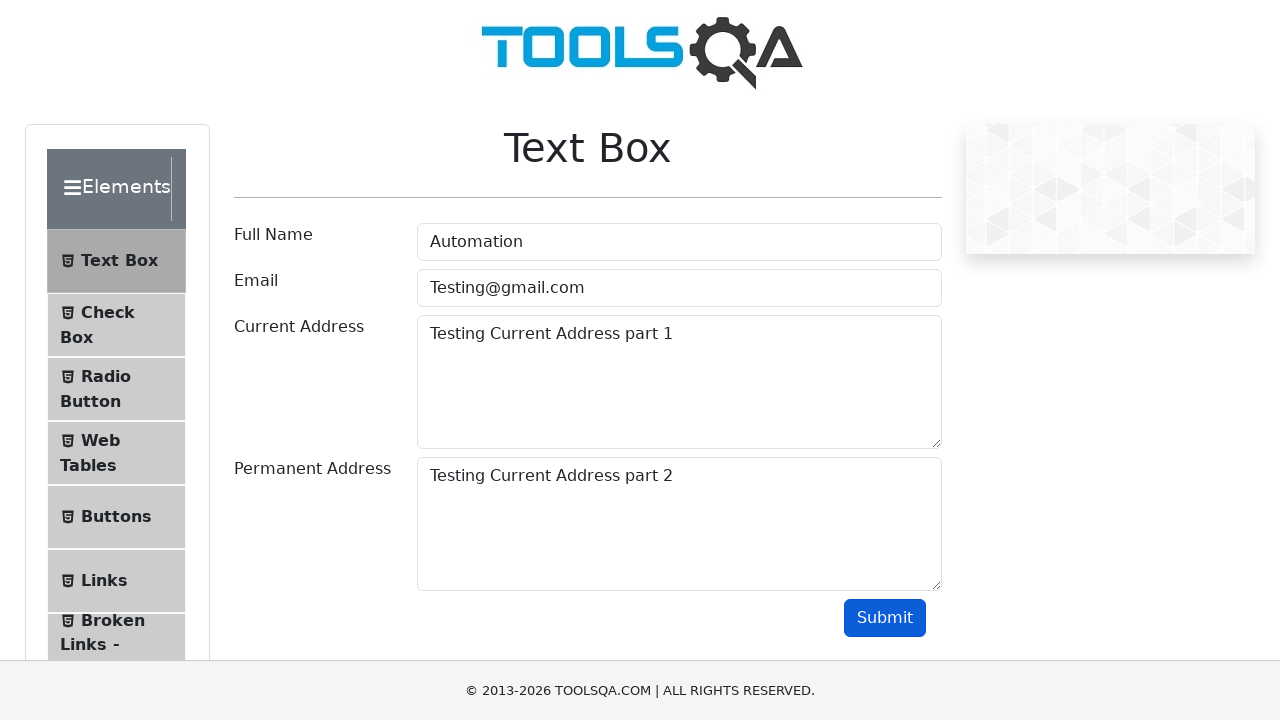

Verified name is displayed in the output
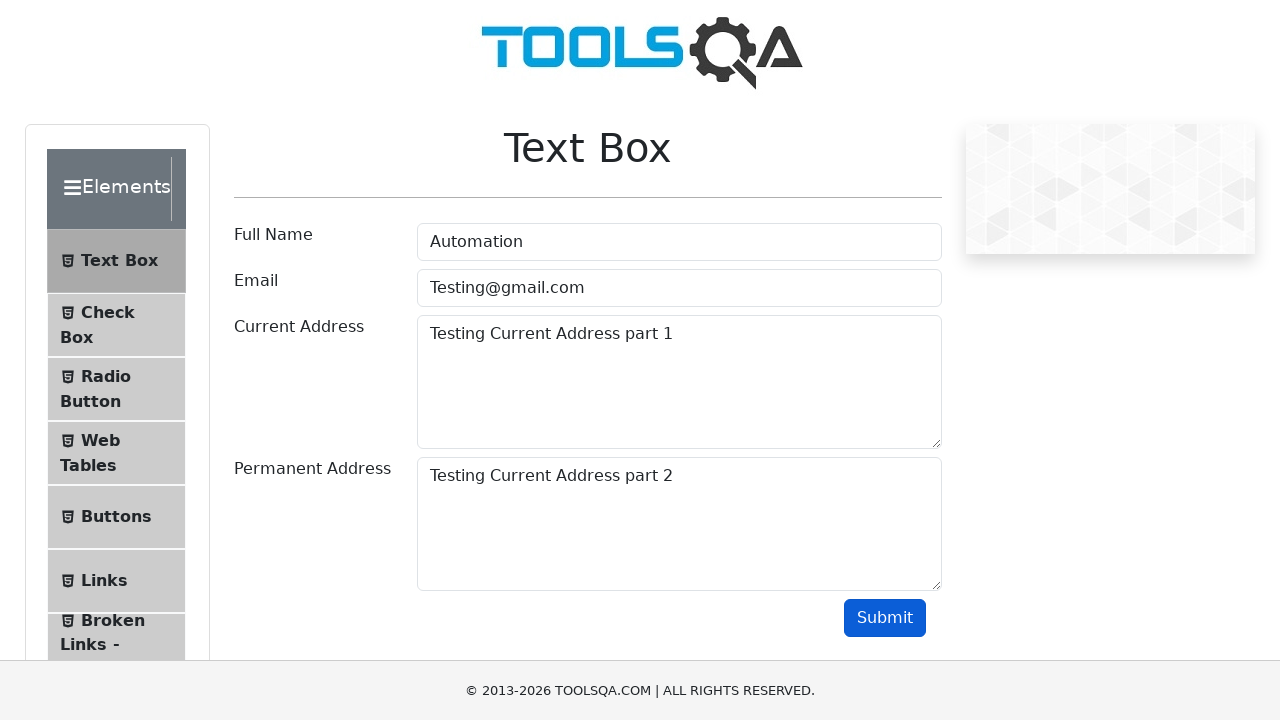

Verified email is displayed in the output
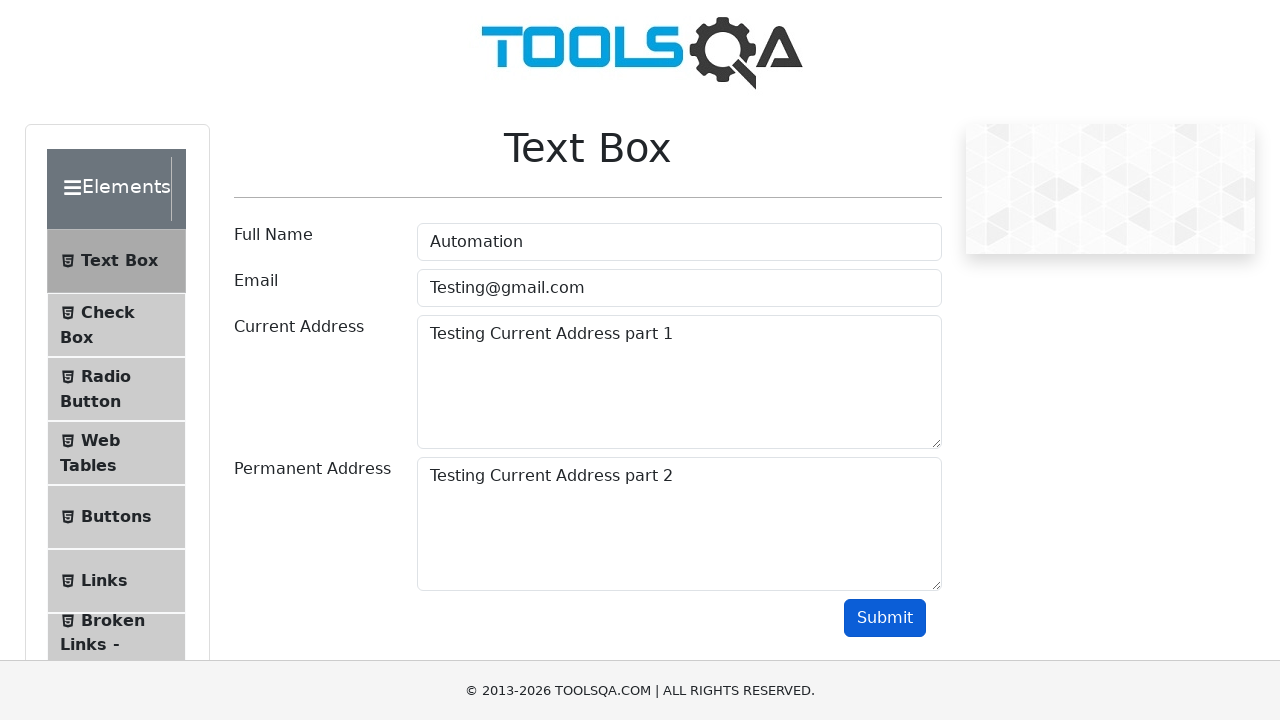

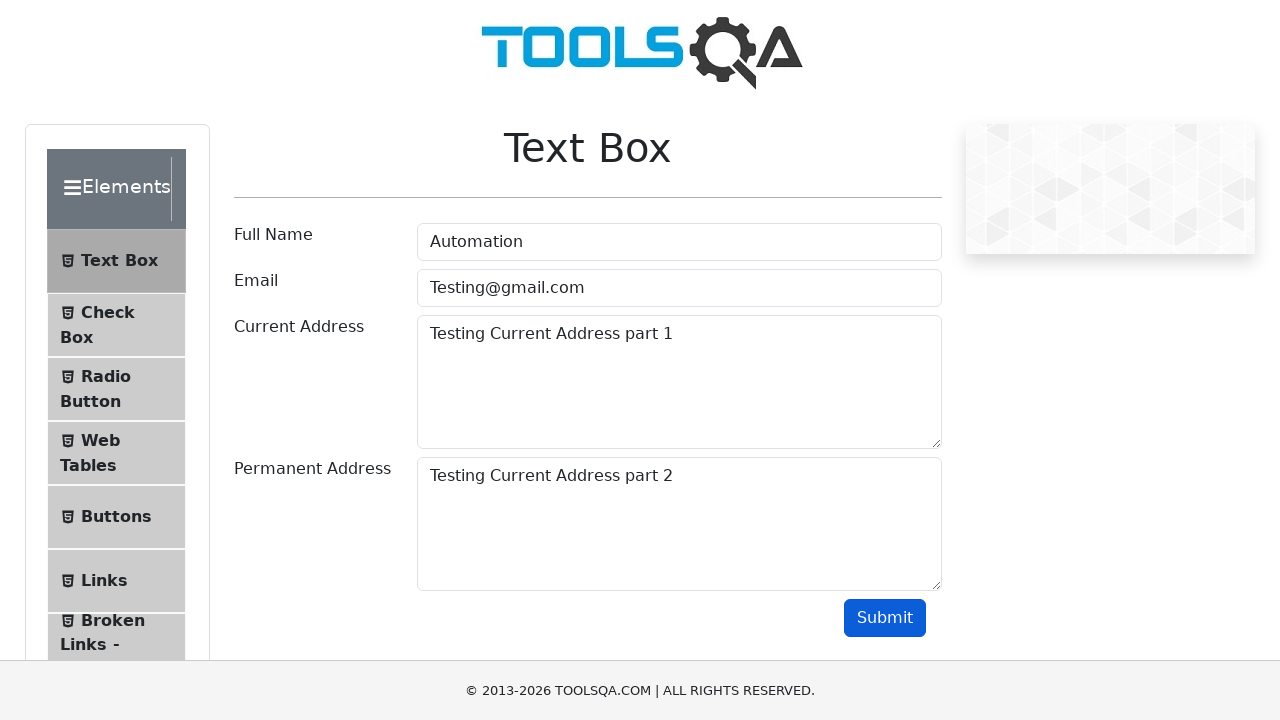